Tests sorting the Due column in ascending order by clicking the column header and verifying the numeric values are sorted correctly using CSS pseudo-class selectors.

Starting URL: http://the-internet.herokuapp.com/tables

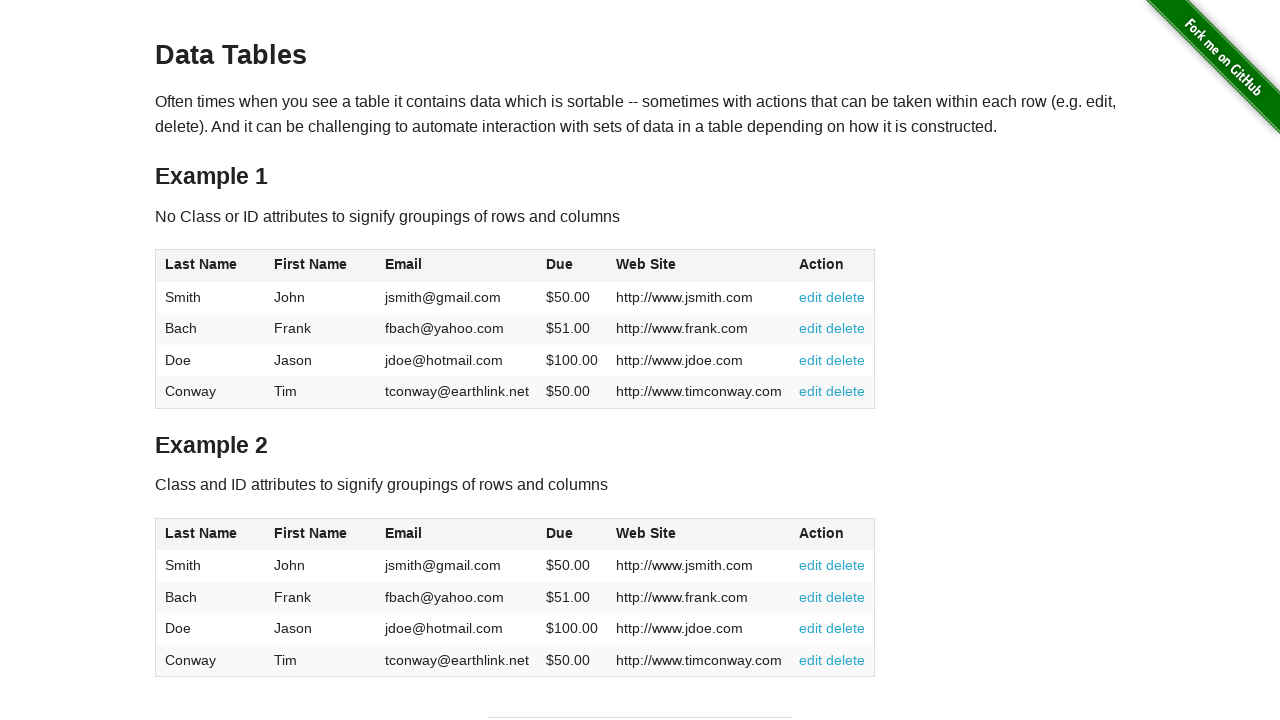

Clicked Due column header (4th column) to sort ascending at (572, 266) on #table1 thead tr th:nth-child(4)
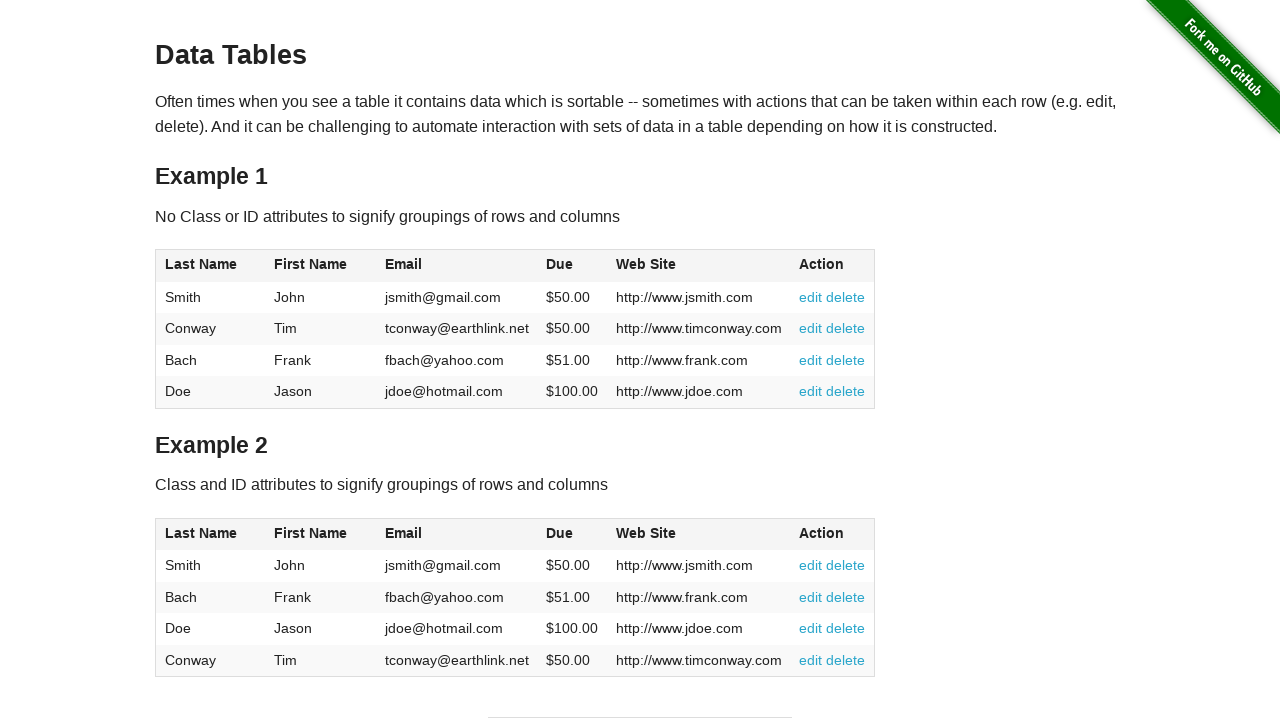

Verified Due column cells are present in table body
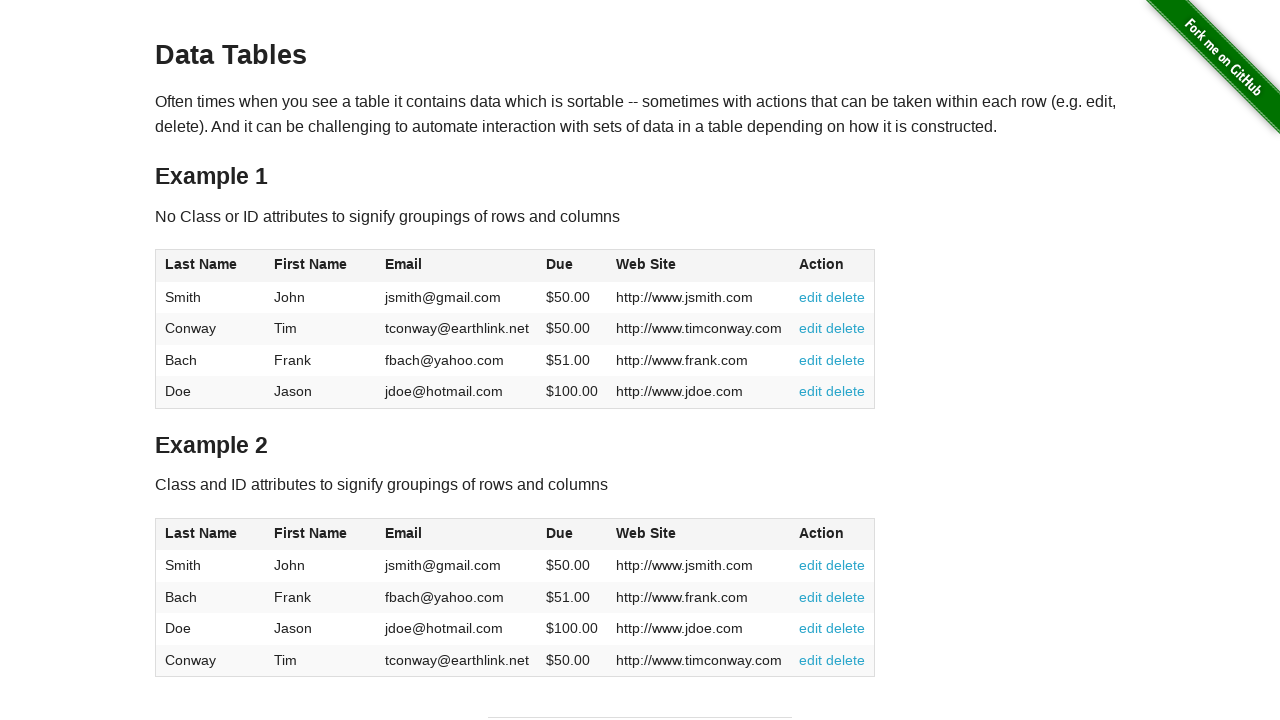

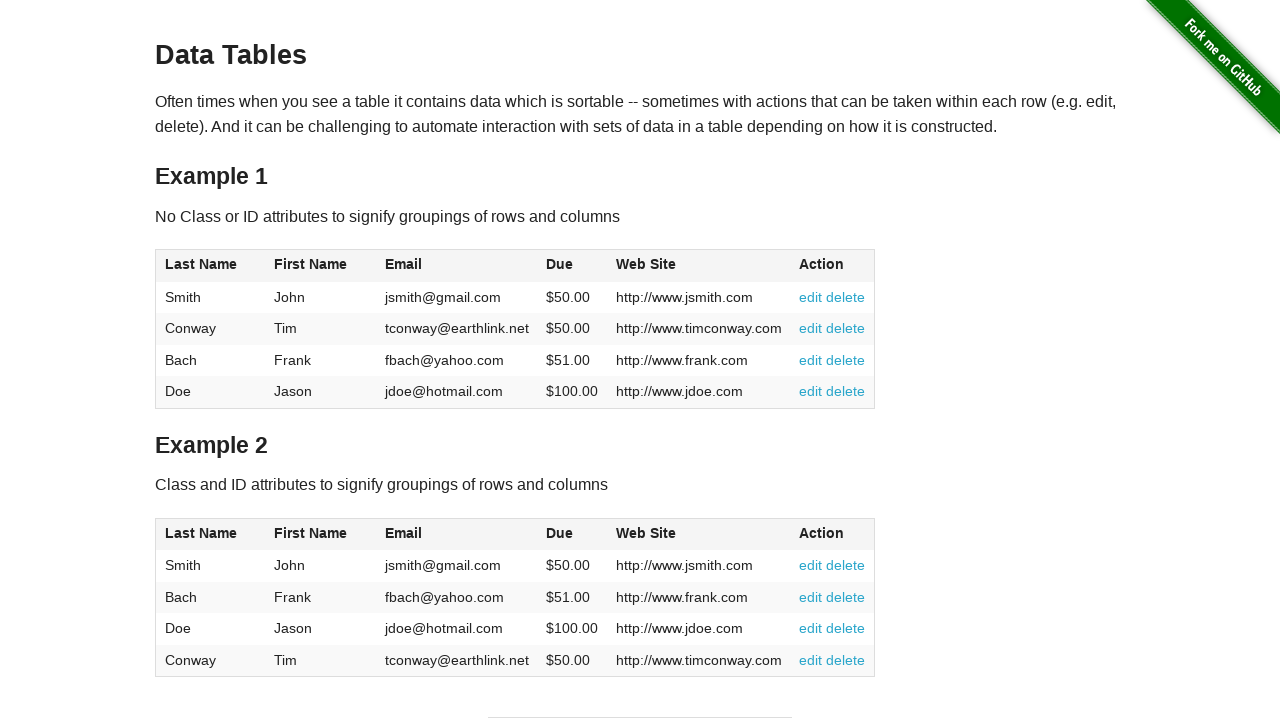